Tests dropdown/select functionality by clicking on a single-select dropdown and selecting options using different methods (visible text, index, and value)

Starting URL: https://v1.training-support.net/selenium/selects

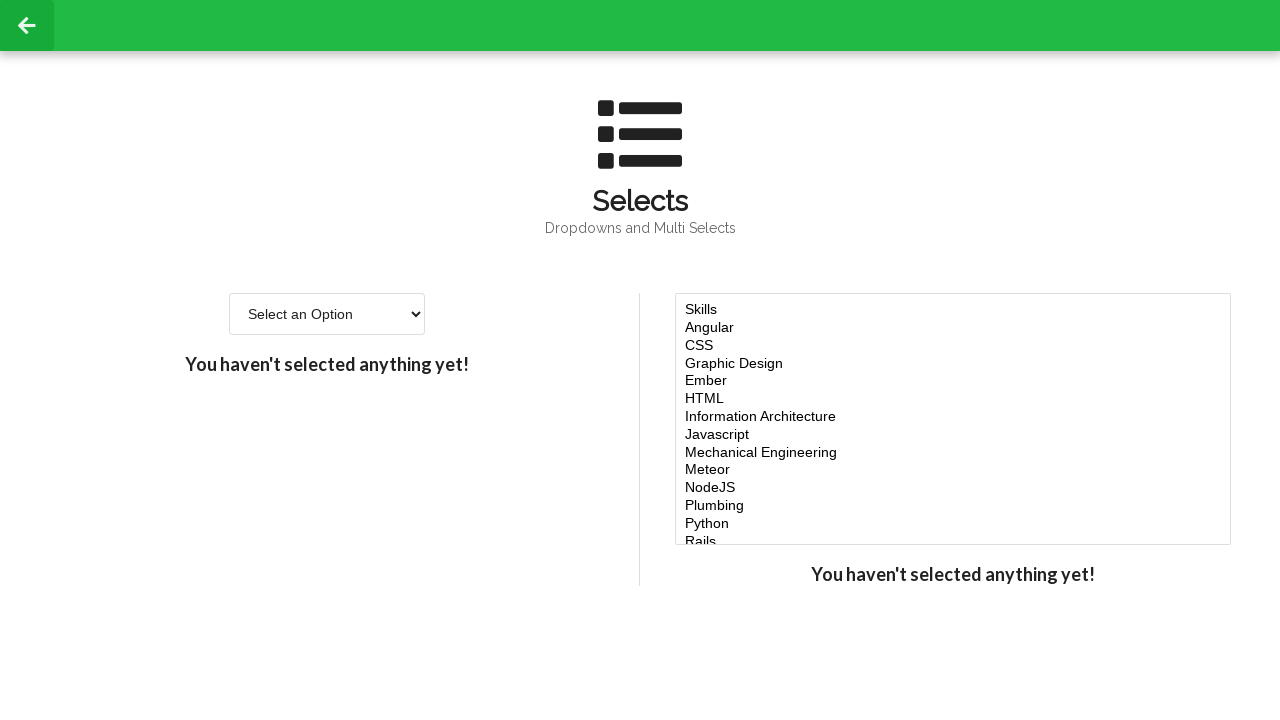

Clicked on the single-select dropdown at (327, 314) on #single-select
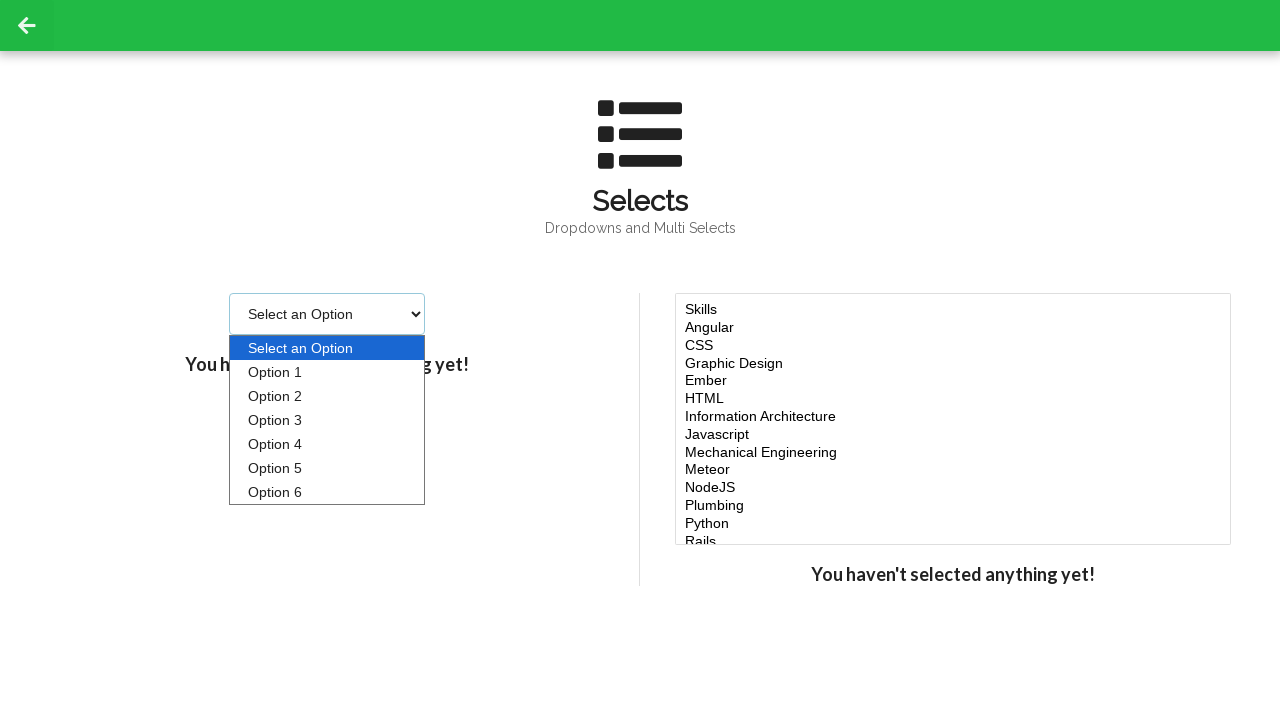

Selected 'Option 2' by visible text on #single-select
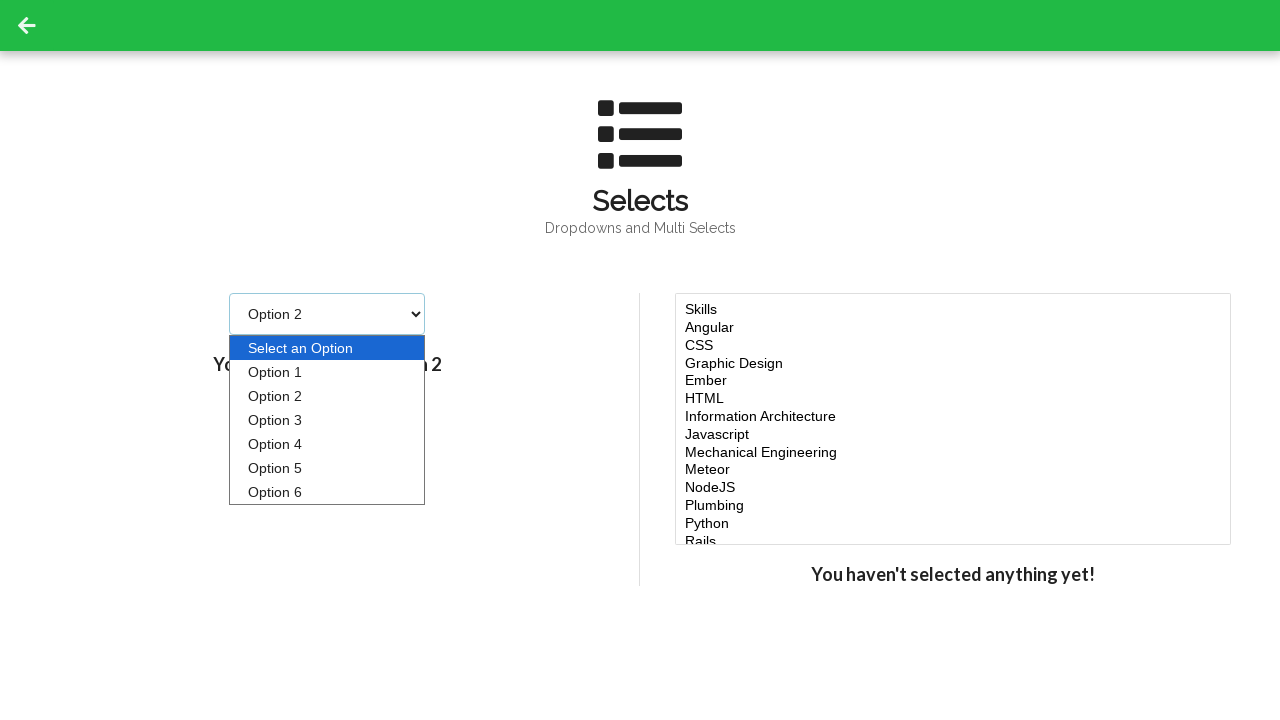

Selected option by index 3 (4th option) on #single-select
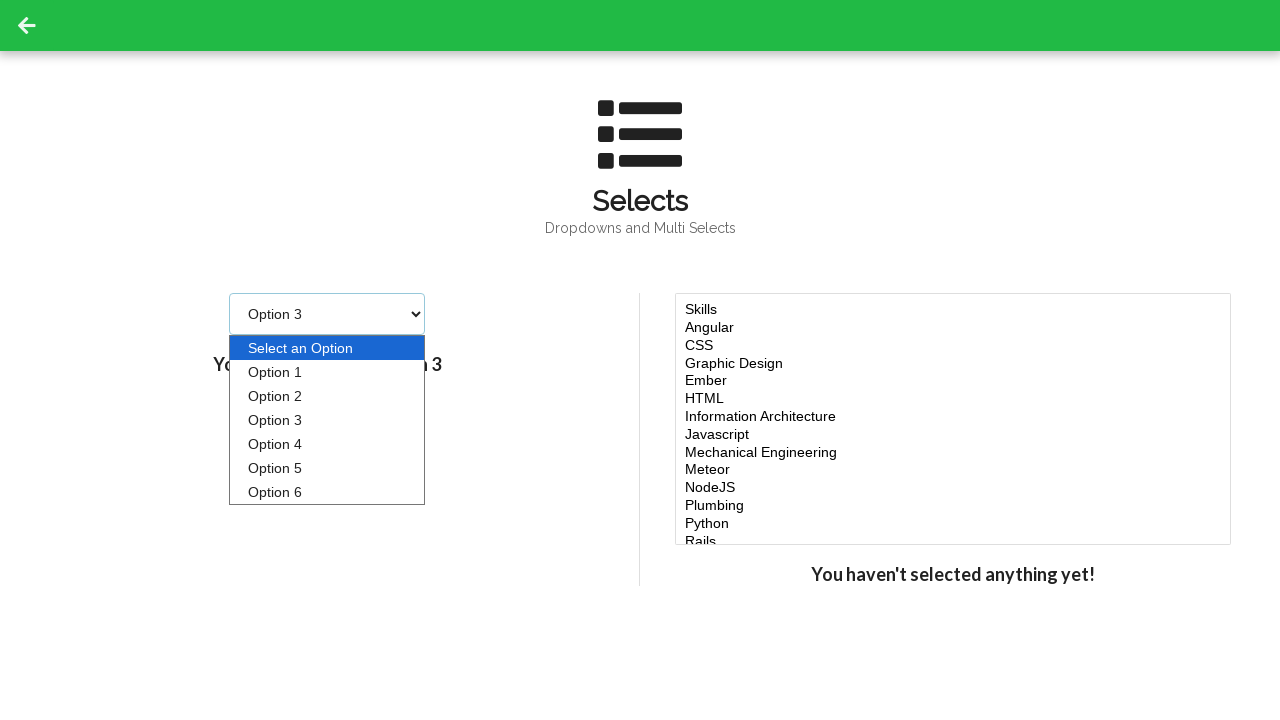

Selected option by value '4' on #single-select
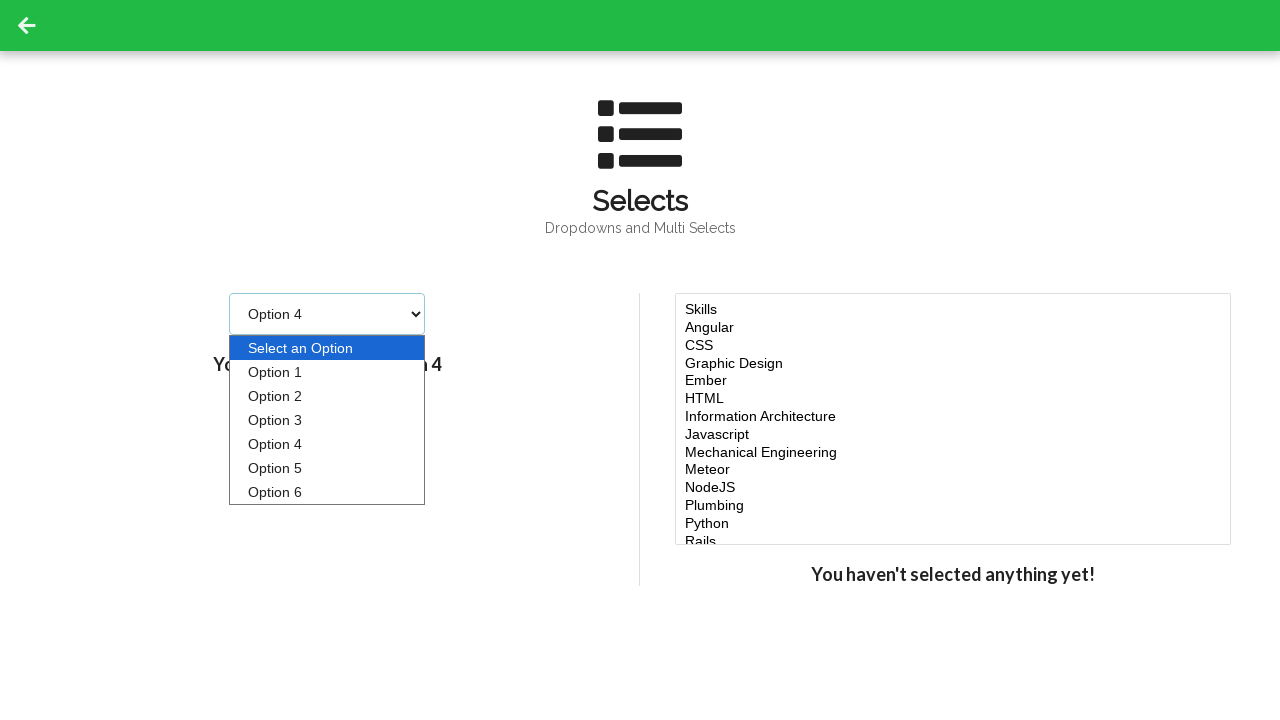

Verified single-select dropdown is present
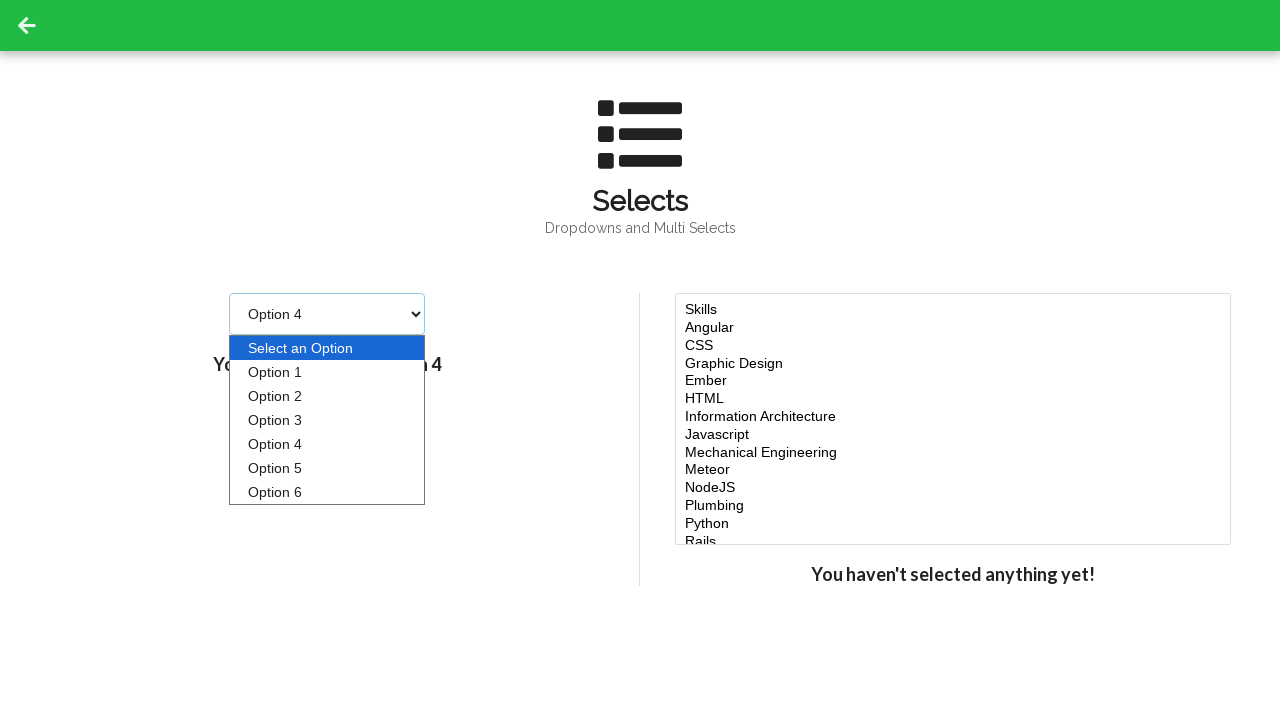

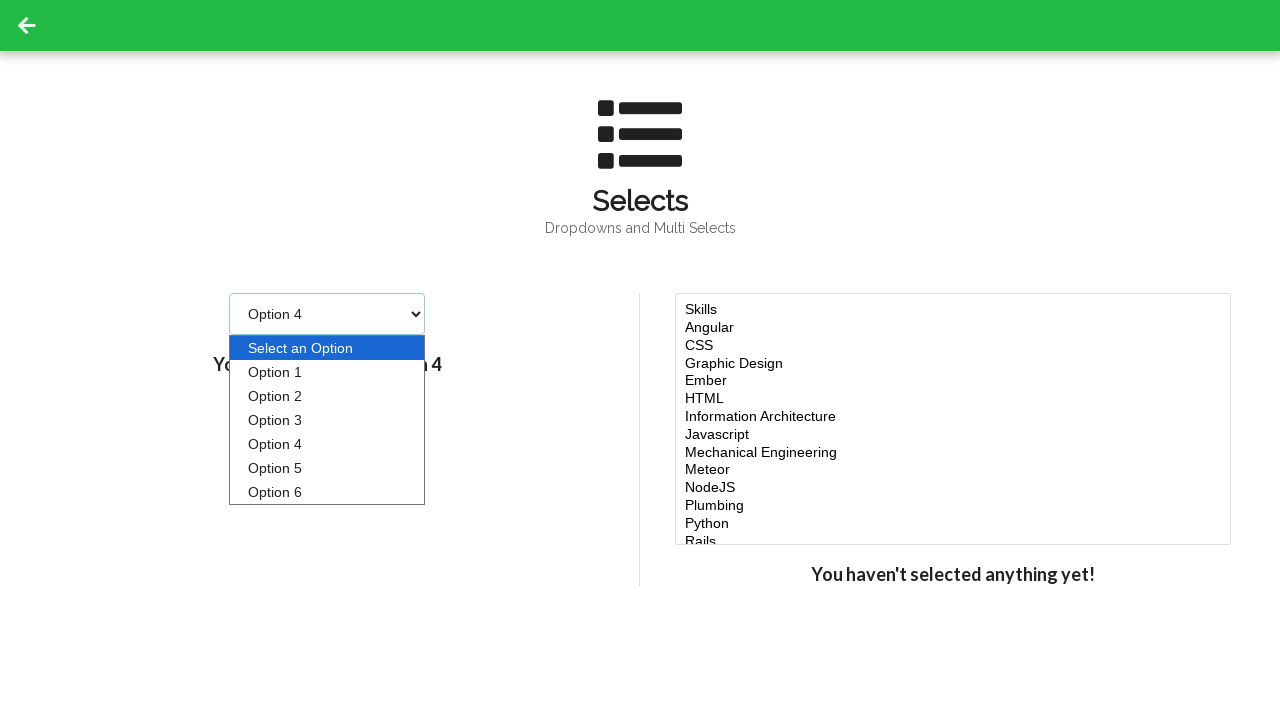